Tests error handling by searching for a non-existent station name and verifying an error page is displayed

Starting URL: http://oasis.mogya.com/iphone/

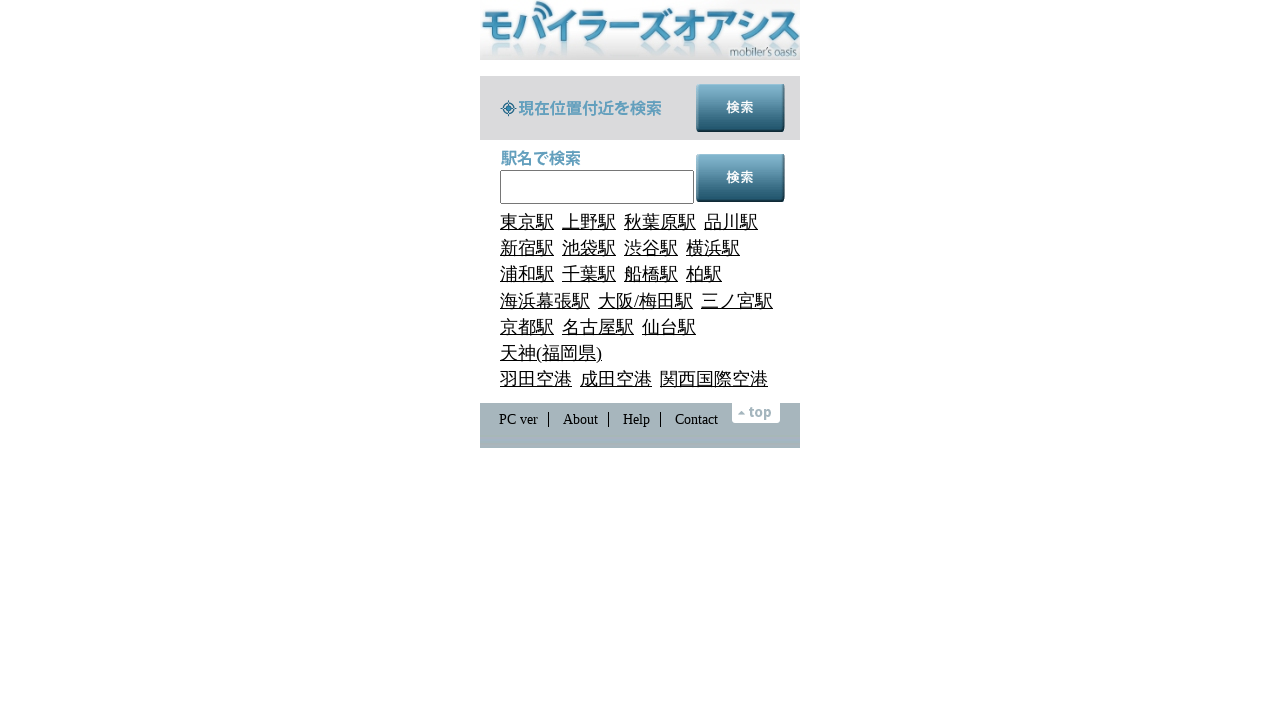

Filled search field with non-existent station name 'そんな名前の駅などないのに' on #input_keyword
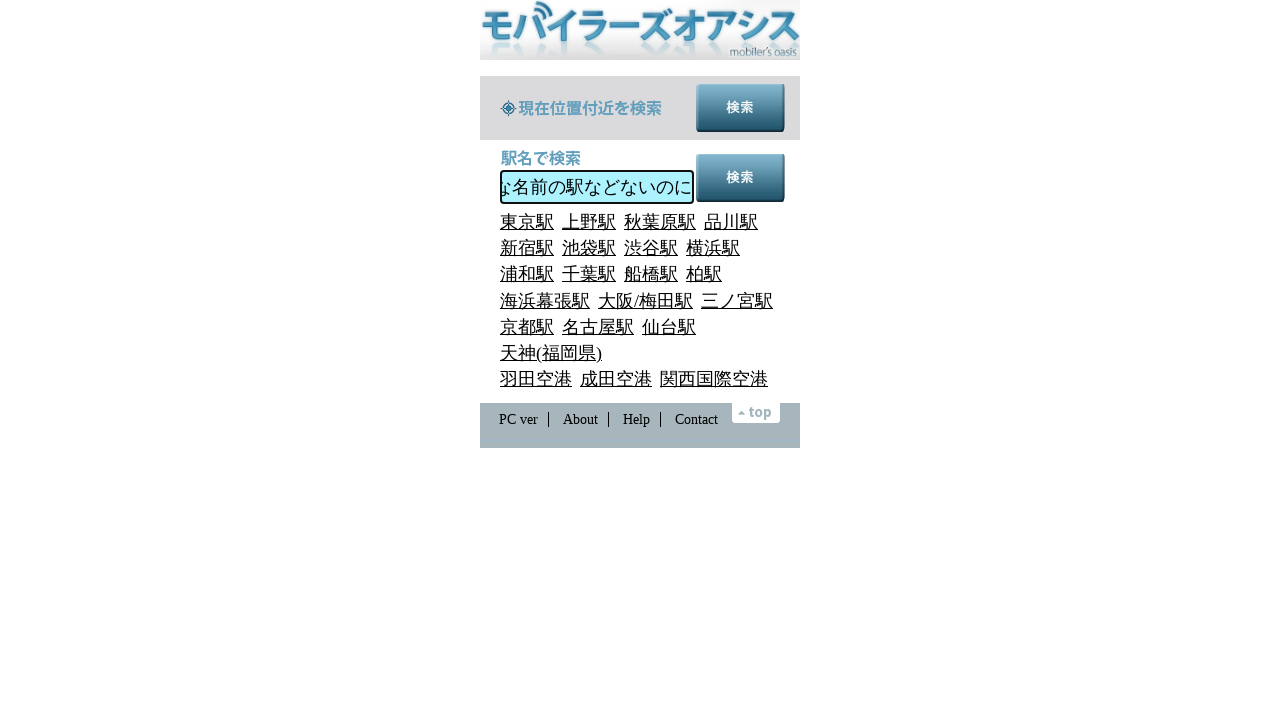

Clicked search by station button at (740, 178) on #button_search_bystation
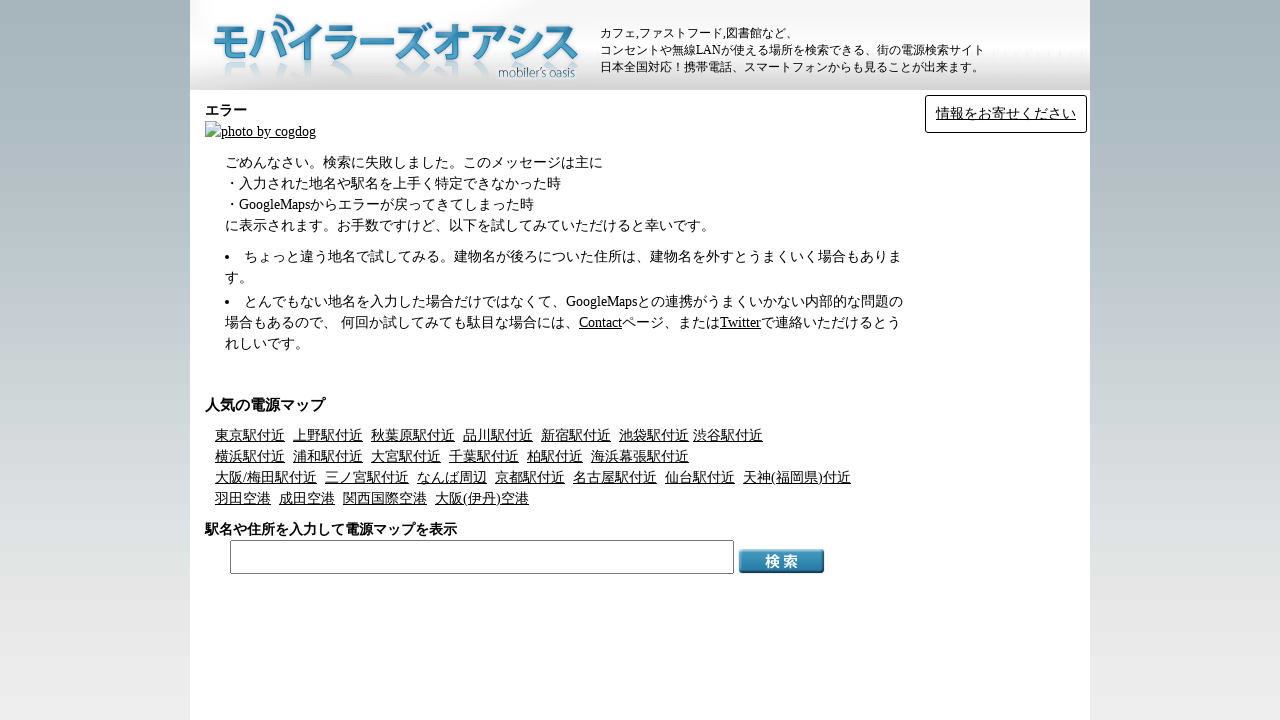

Error page loaded and DOM content ready
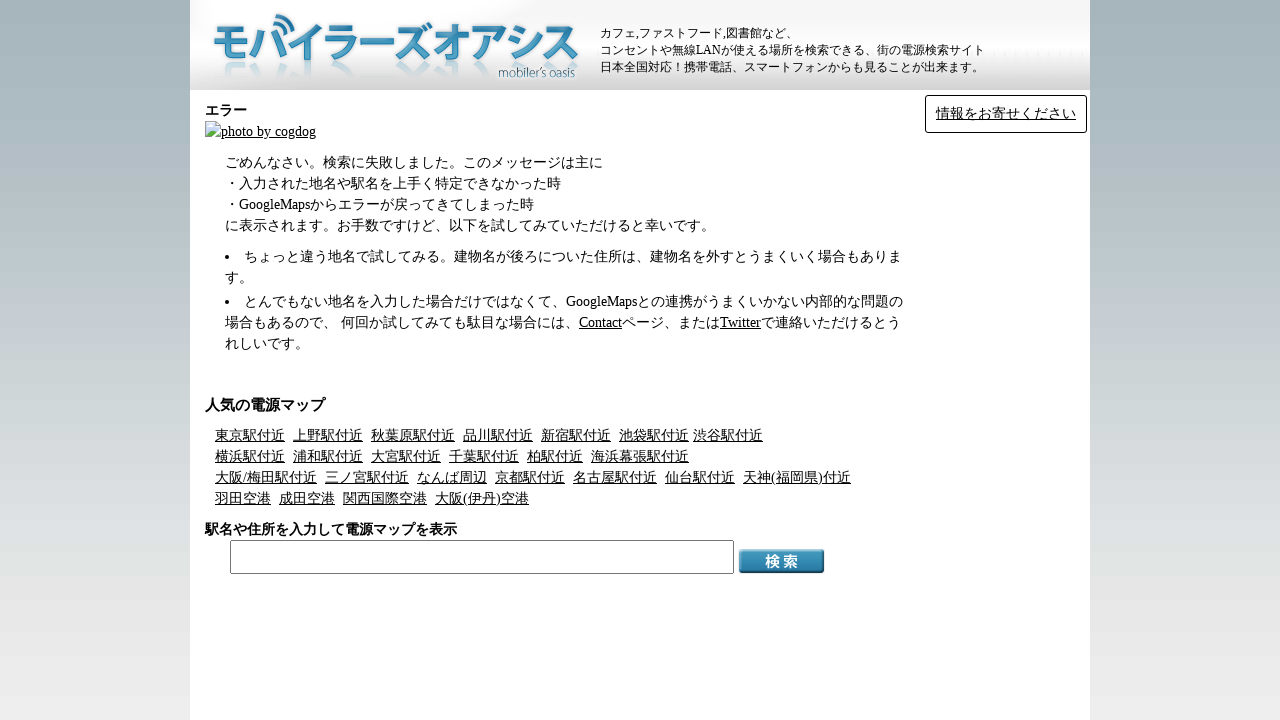

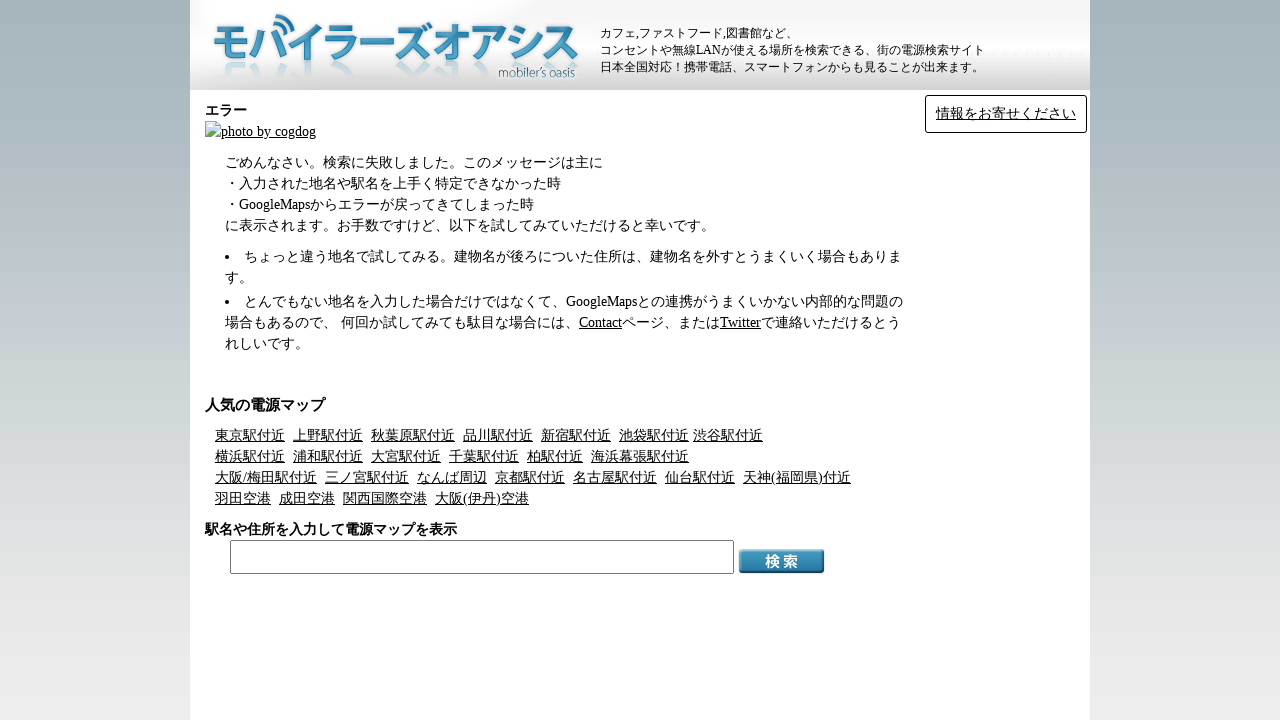